Tests element visibility by clicking a hide button and verifying that the removed button is no longer displayed

Starting URL: http://www.uitestingplayground.com/visibility

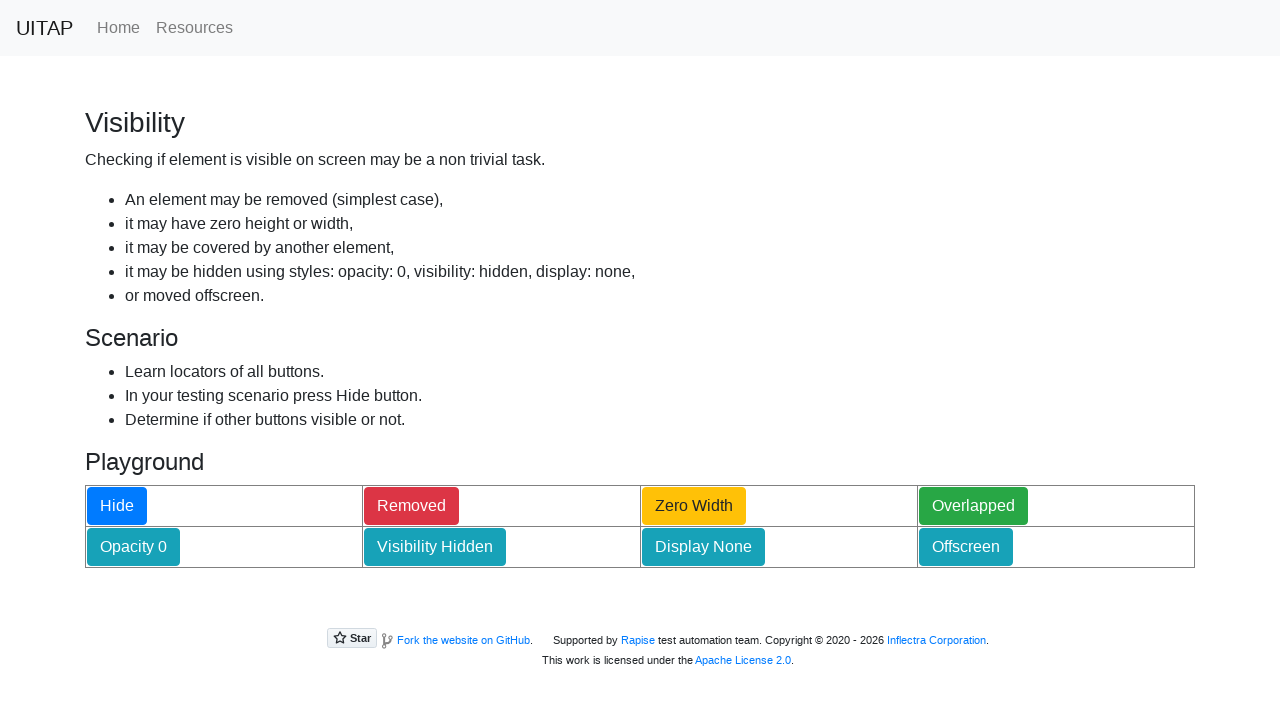

Clicked the hide button at (117, 506) on #hideButton
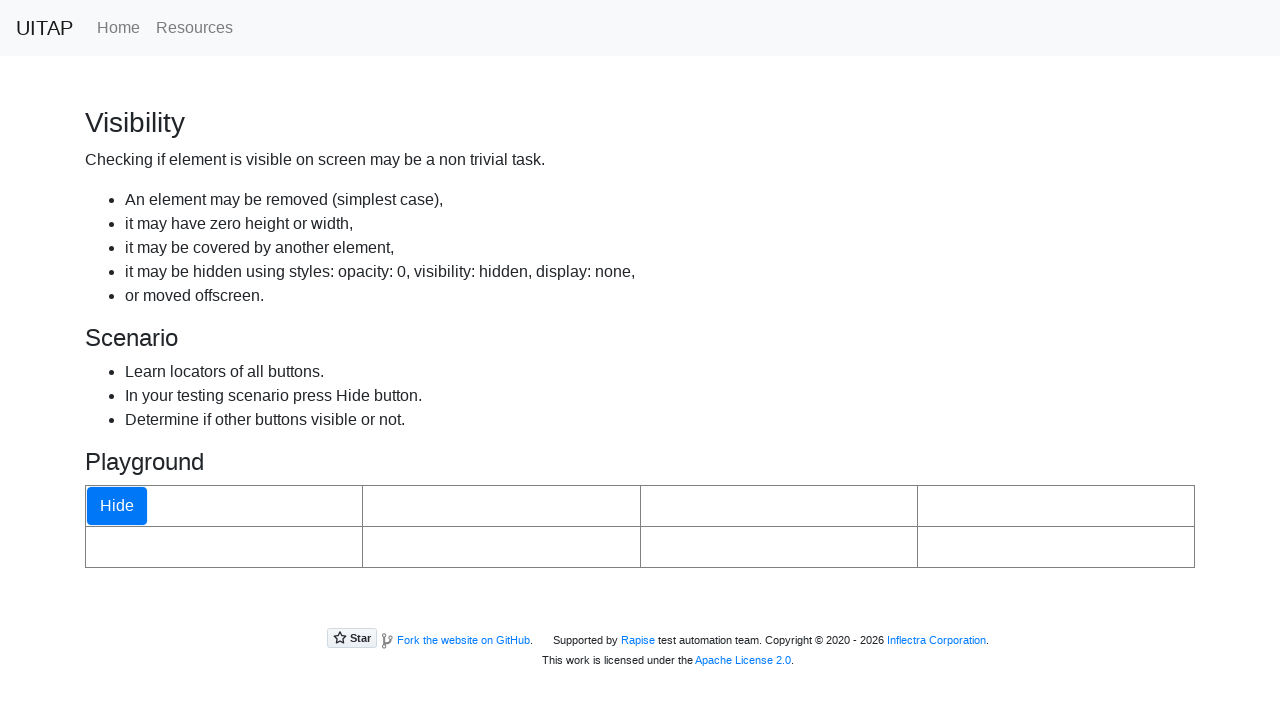

Checked visibility of removed button
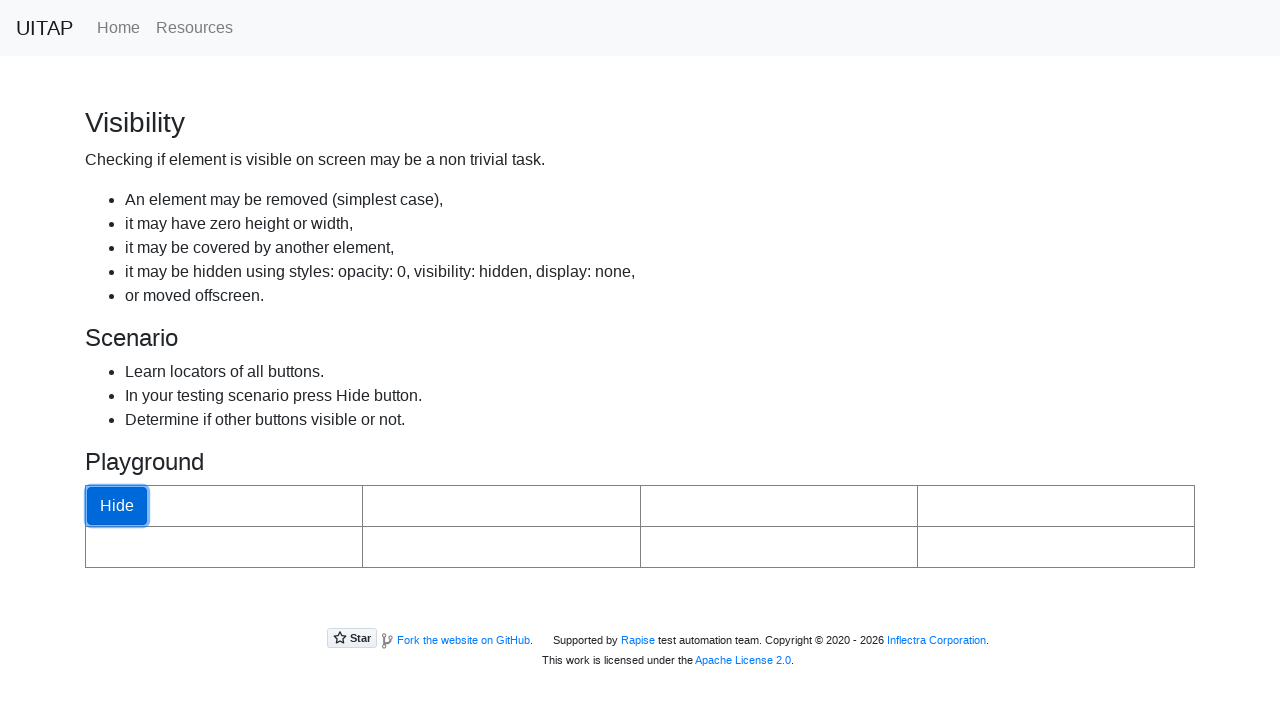

Verified that the removed button is no longer visible
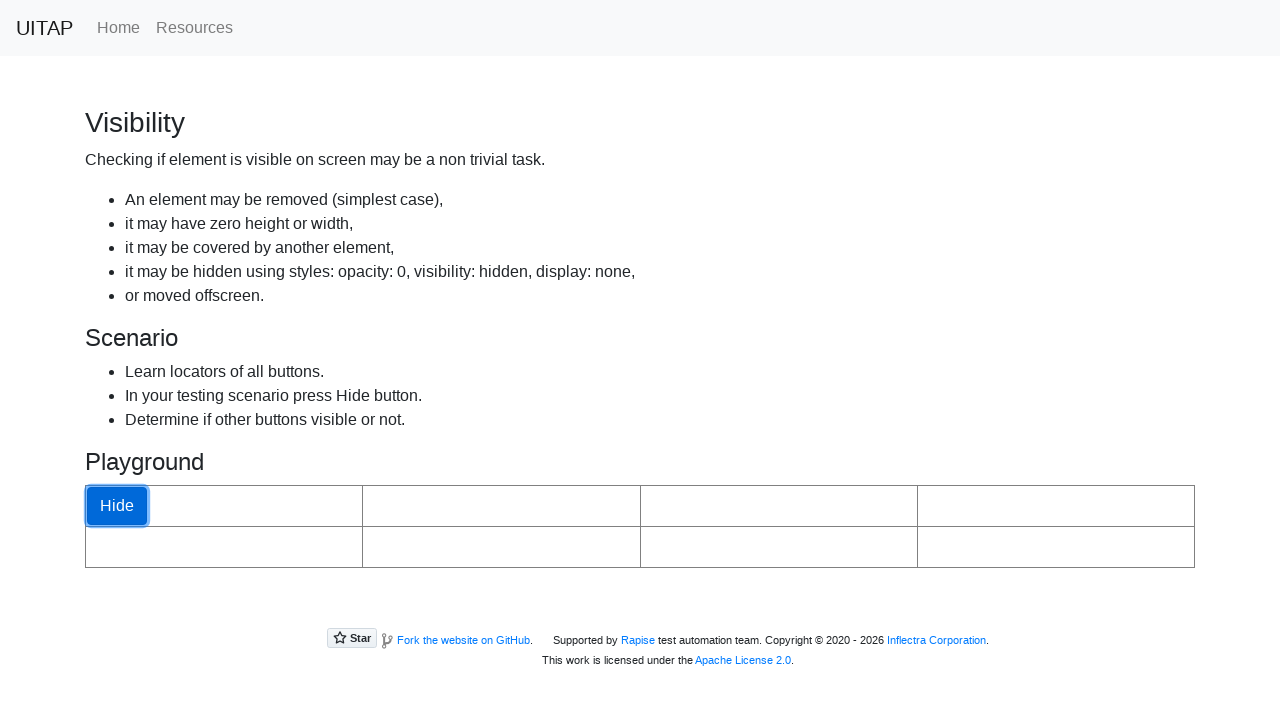

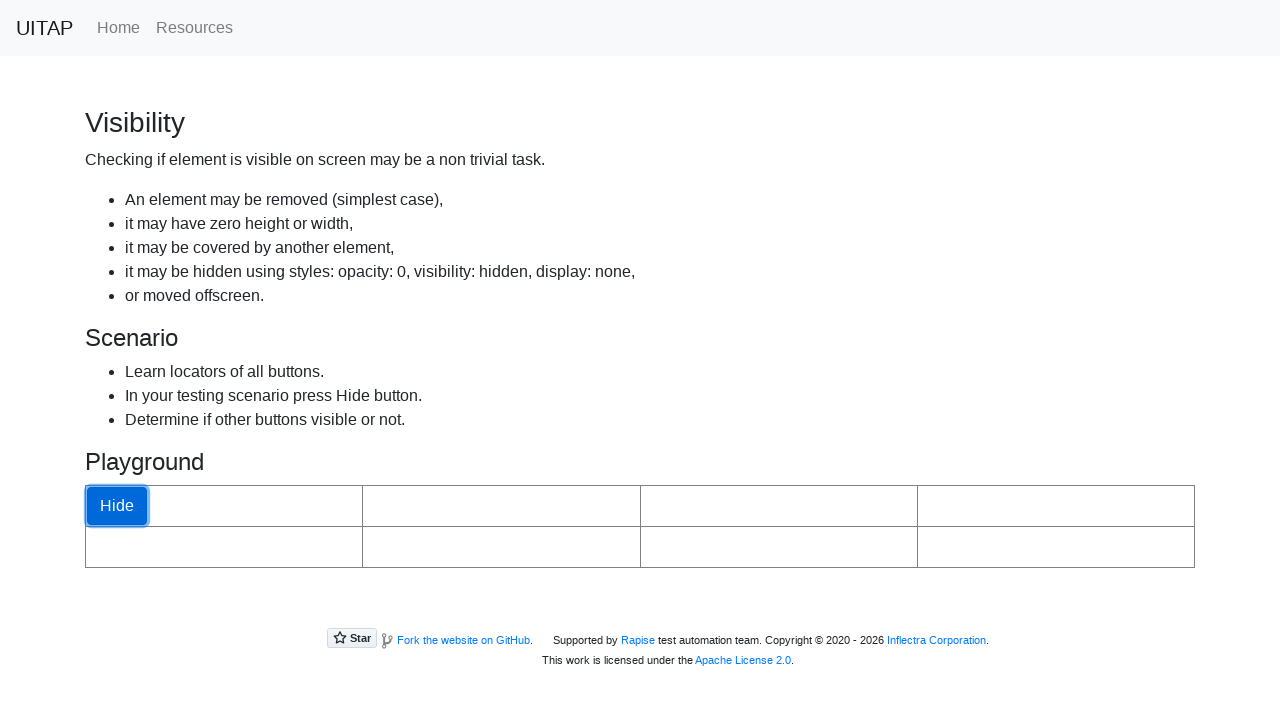